Tests e-commerce shopping cart functionality by adding specific vegetable items (Cucumber, Brocolli, Beetroot) to cart, proceeding to checkout, applying a promo code, and verifying the promo is applied.

Starting URL: https://rahulshettyacademy.com/seleniumPractise/

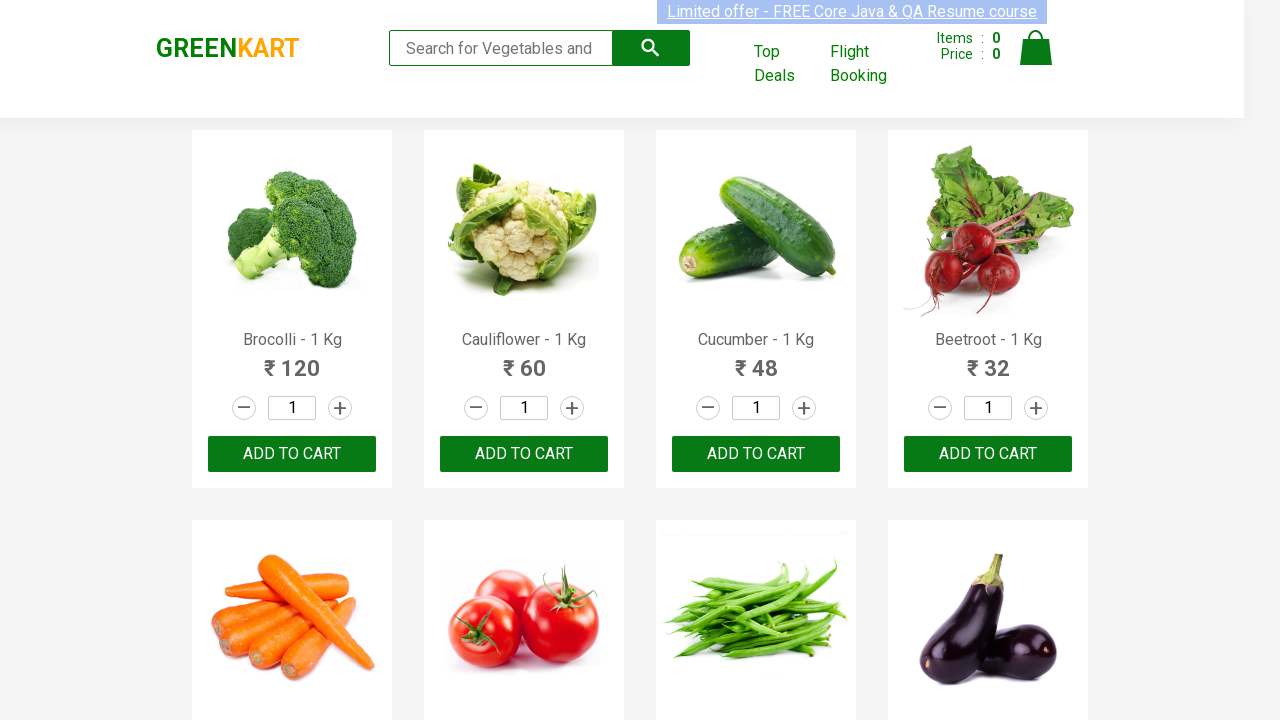

Waited for product list to load
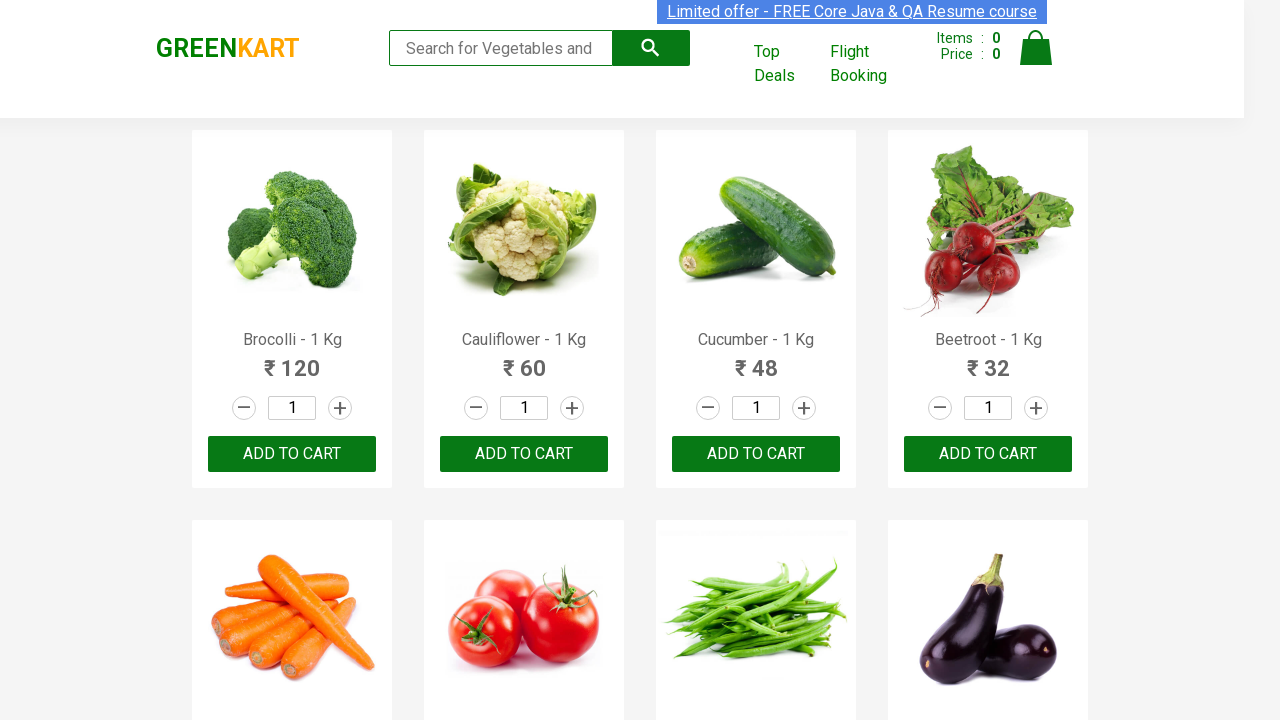

Retrieved all product name elements
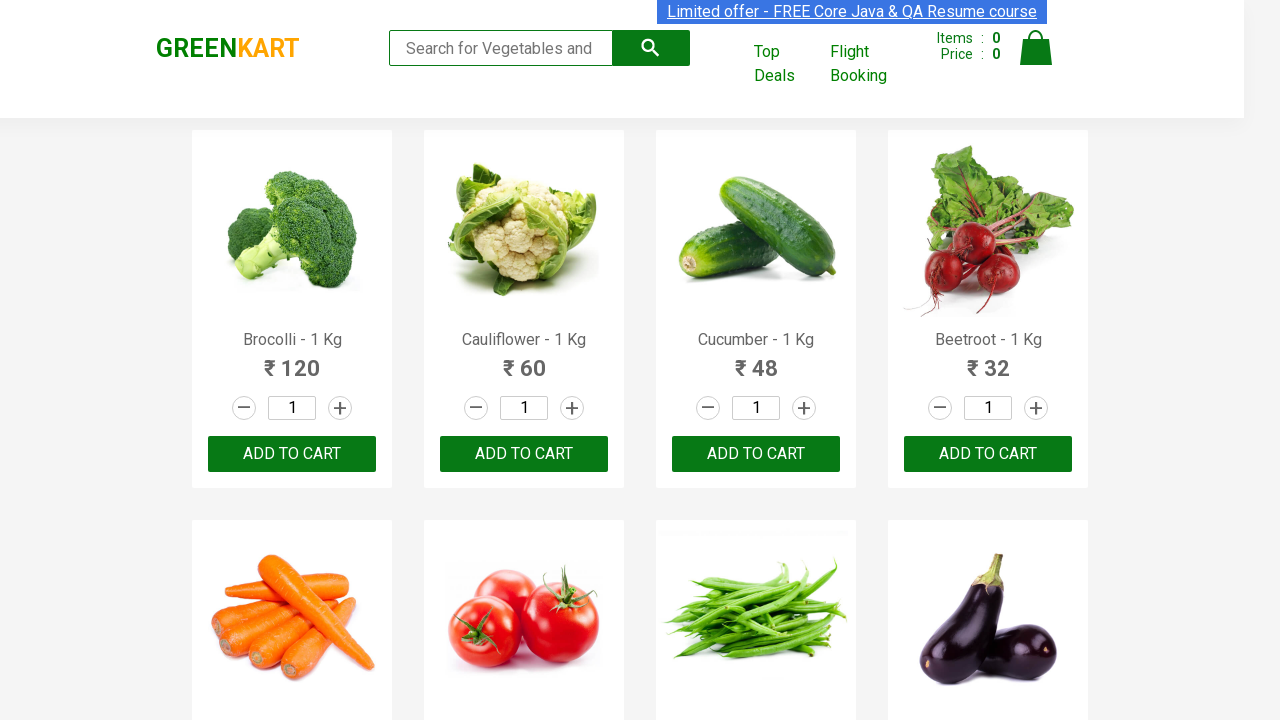

Retrieved all add to cart buttons
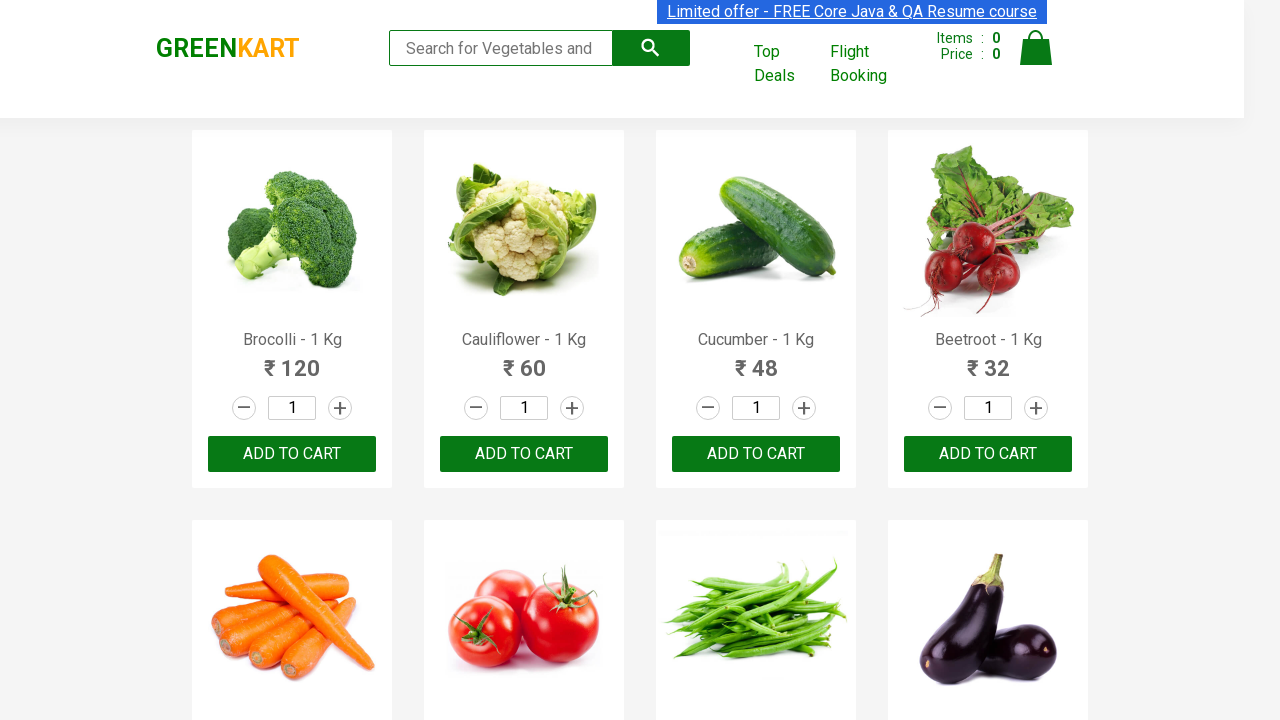

Added Brocolli to cart at (292, 454) on xpath=//div[@class='product-action']/button >> nth=0
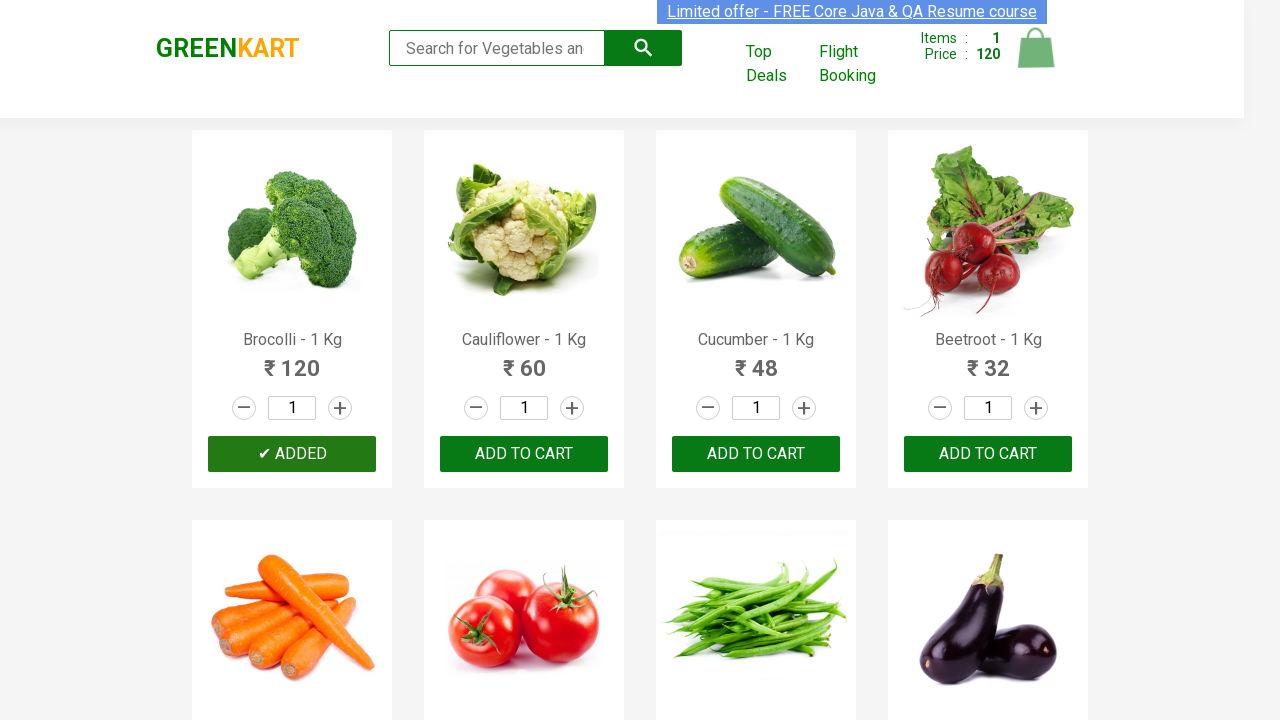

Added Cucumber to cart at (756, 454) on xpath=//div[@class='product-action']/button >> nth=2
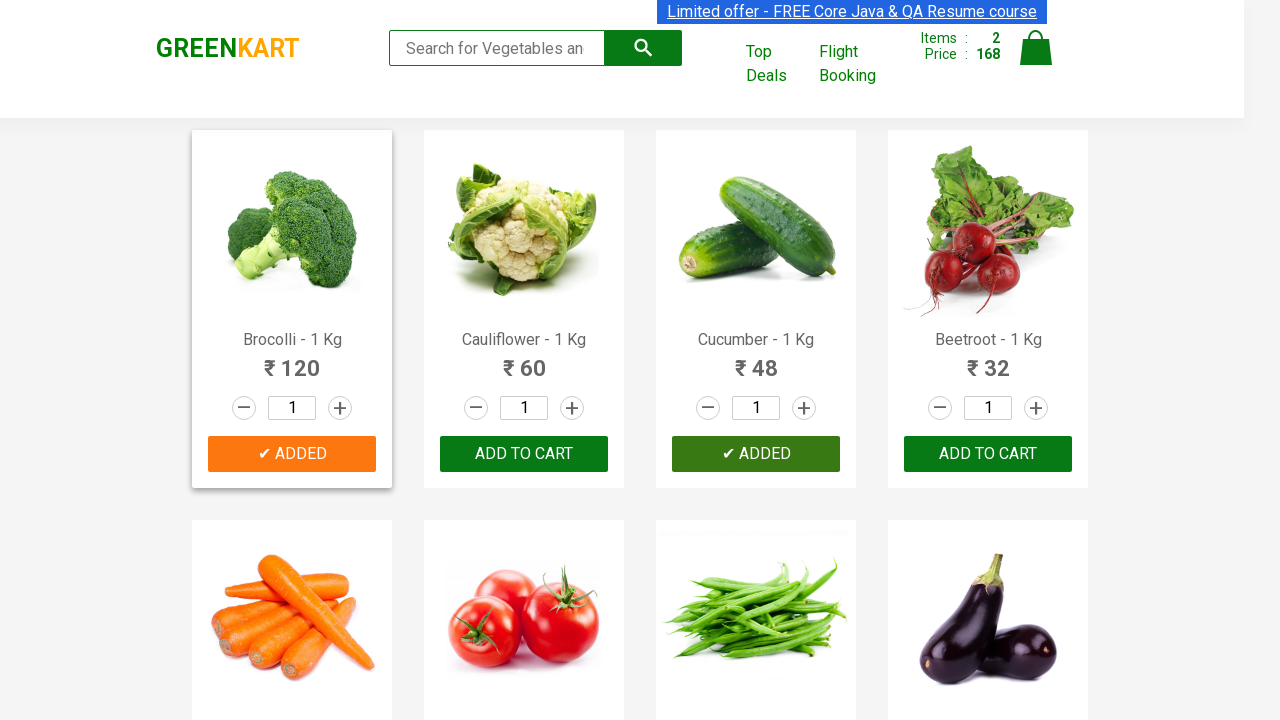

Added Beetroot to cart at (988, 454) on xpath=//div[@class='product-action']/button >> nth=3
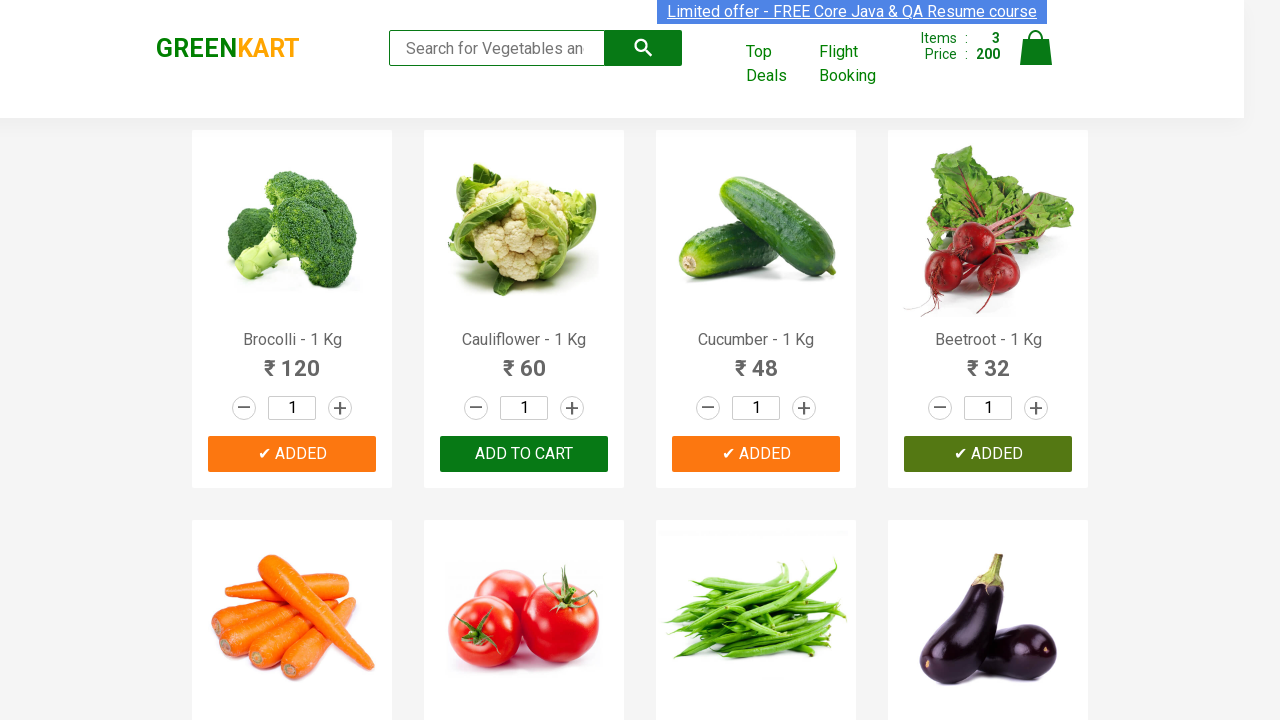

Clicked cart icon to view shopping cart at (1036, 48) on img[alt='Cart']
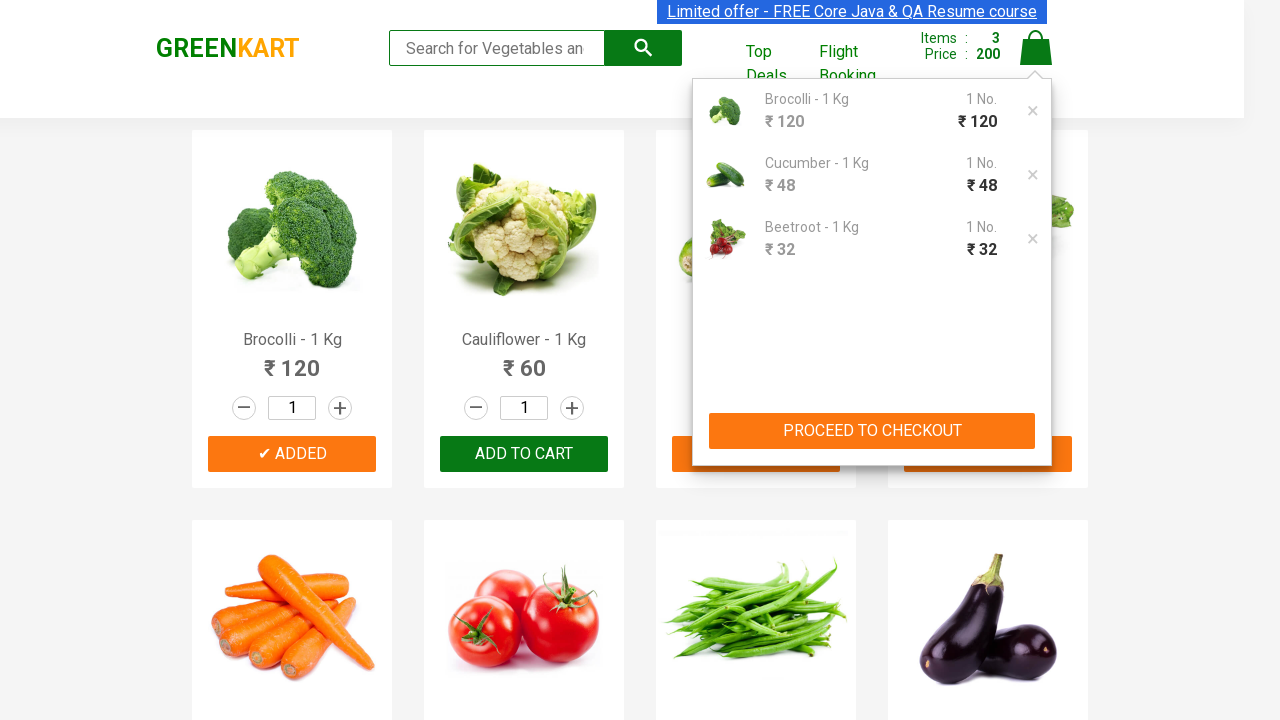

Clicked Proceed to Checkout button at (872, 431) on xpath=//button[text()='PROCEED TO CHECKOUT']
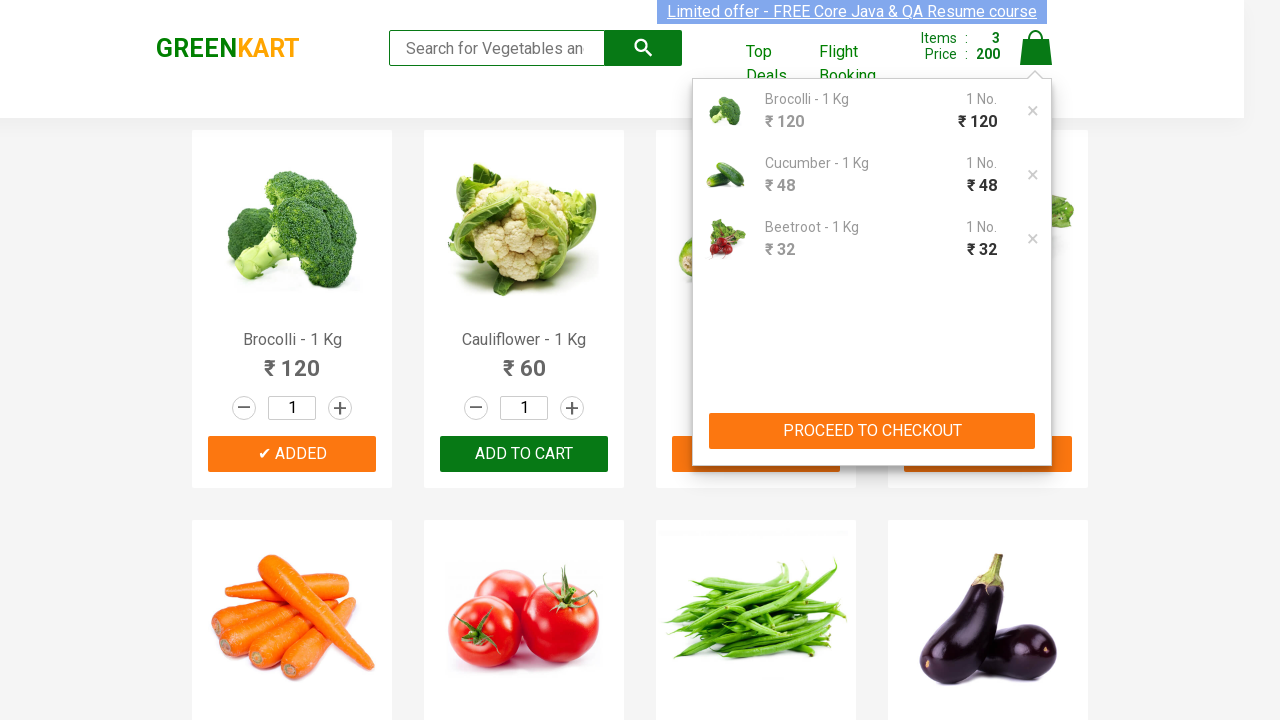

Entered promo code 'rahulshettyacademy' on input.promoCode
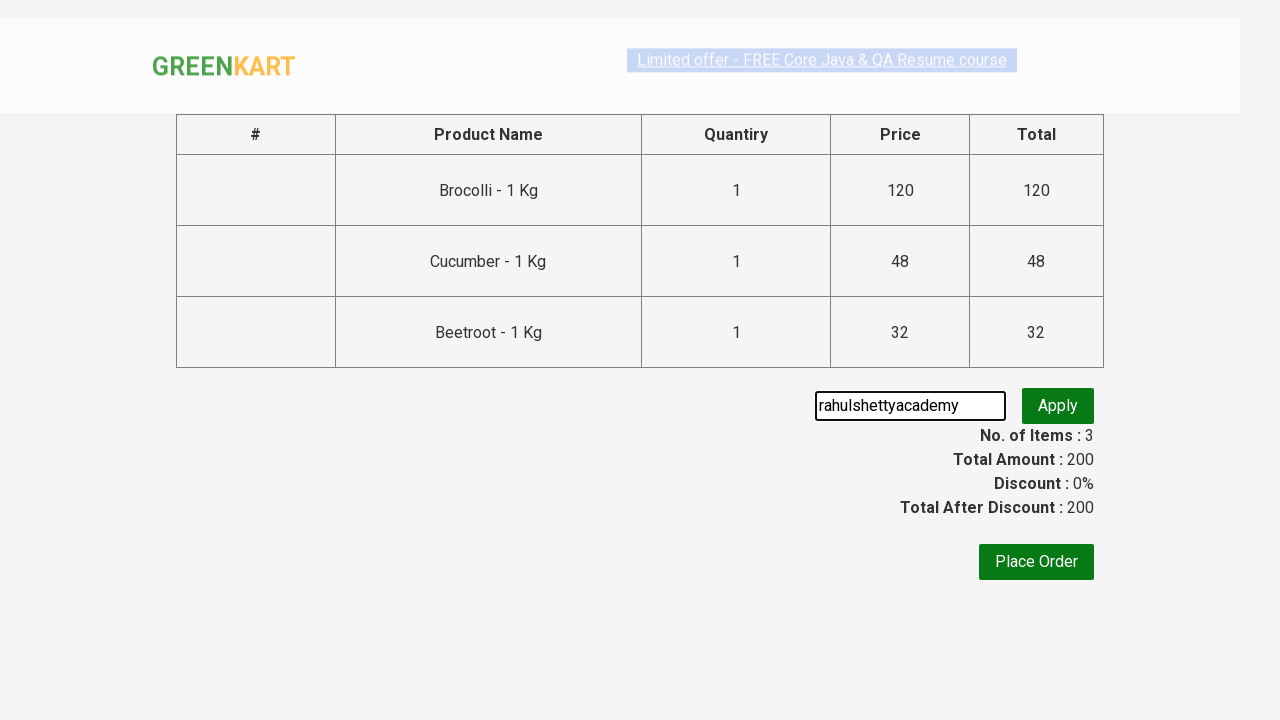

Clicked Apply Promo button at (1058, 406) on button.promoBtn
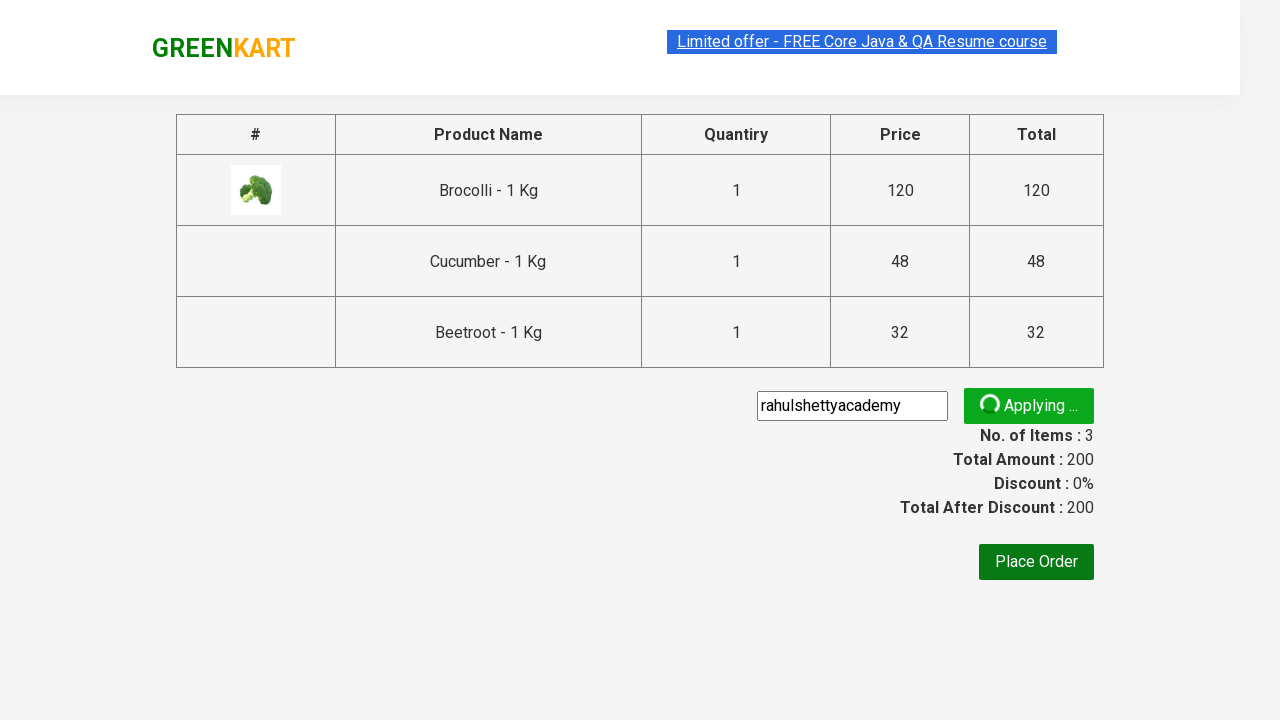

Verified promo code was successfully applied
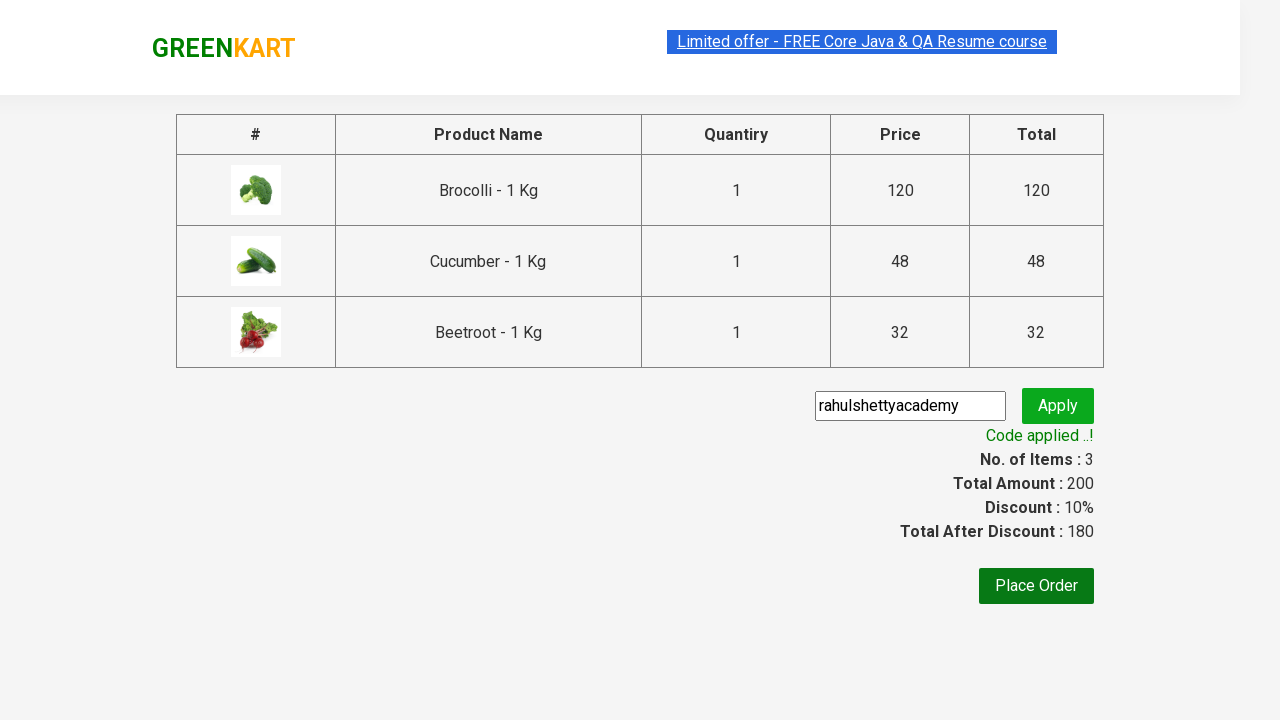

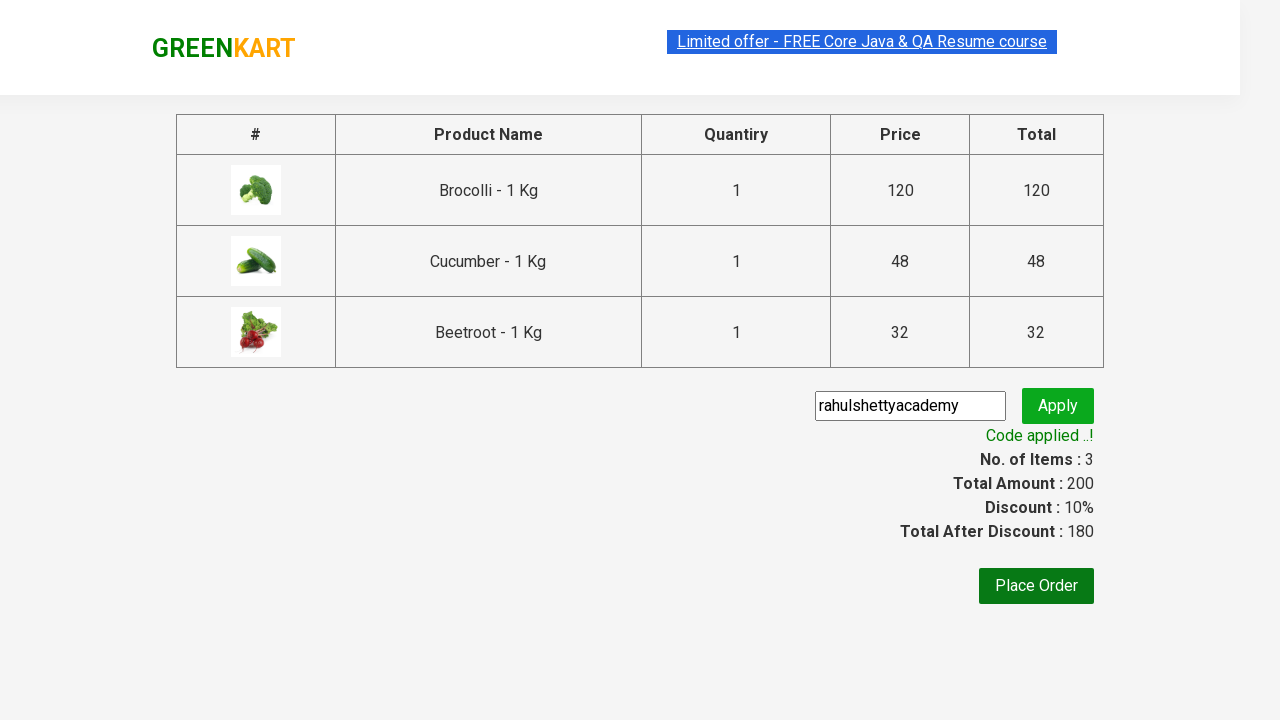